Tests the recommended items section by scrolling to it, adding a recommended product to cart, viewing the cart, and verifying the product appears in the cart.

Starting URL: https://automationexercise.com/

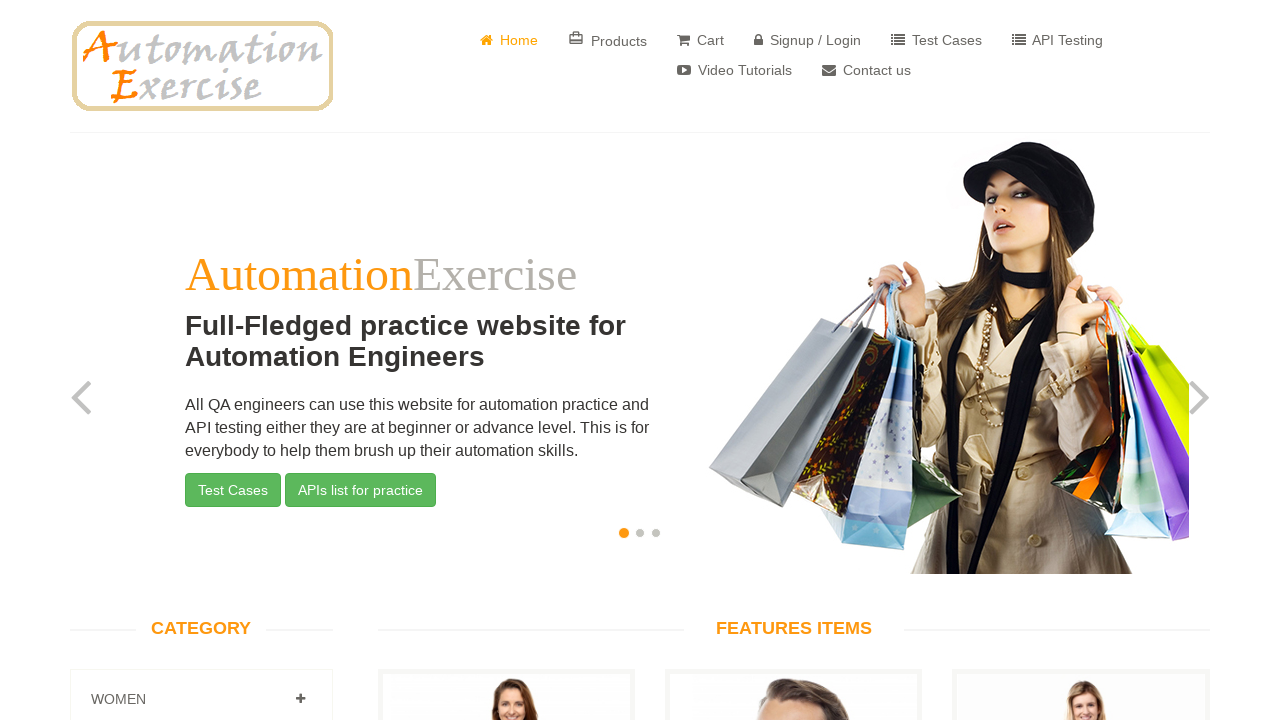

Scrolled to recommended items section
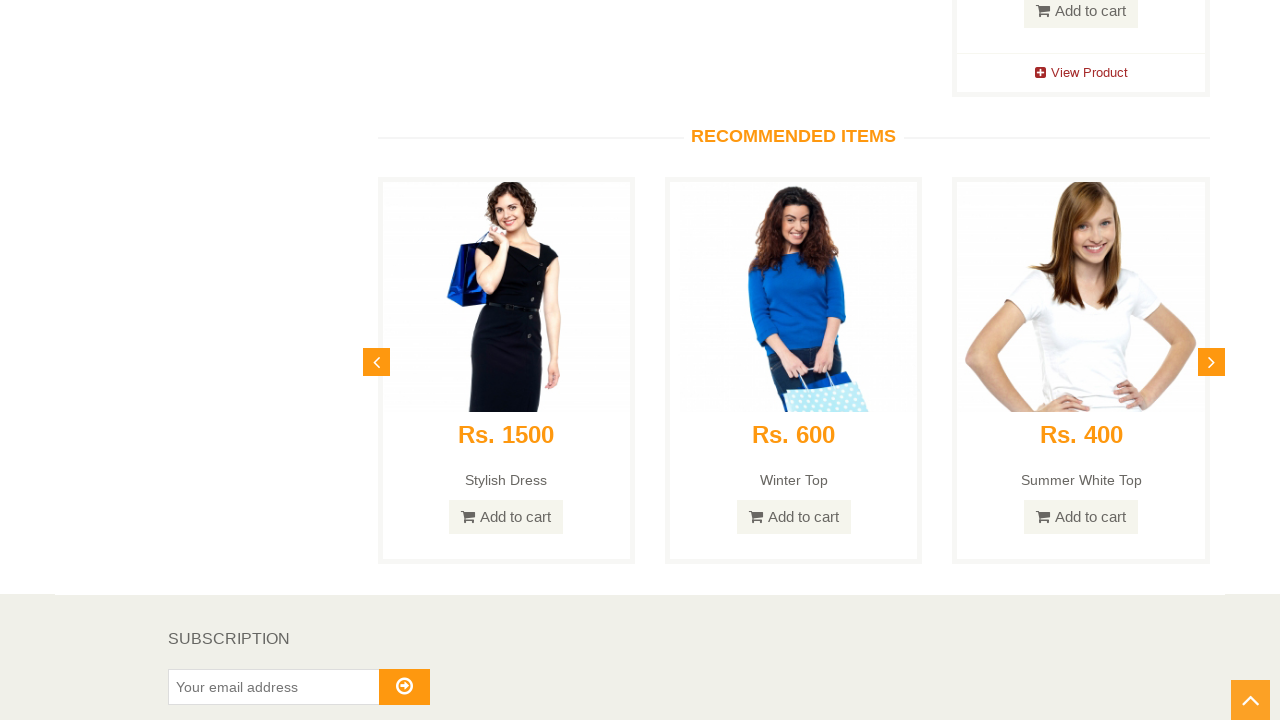

Recommended items section is visible
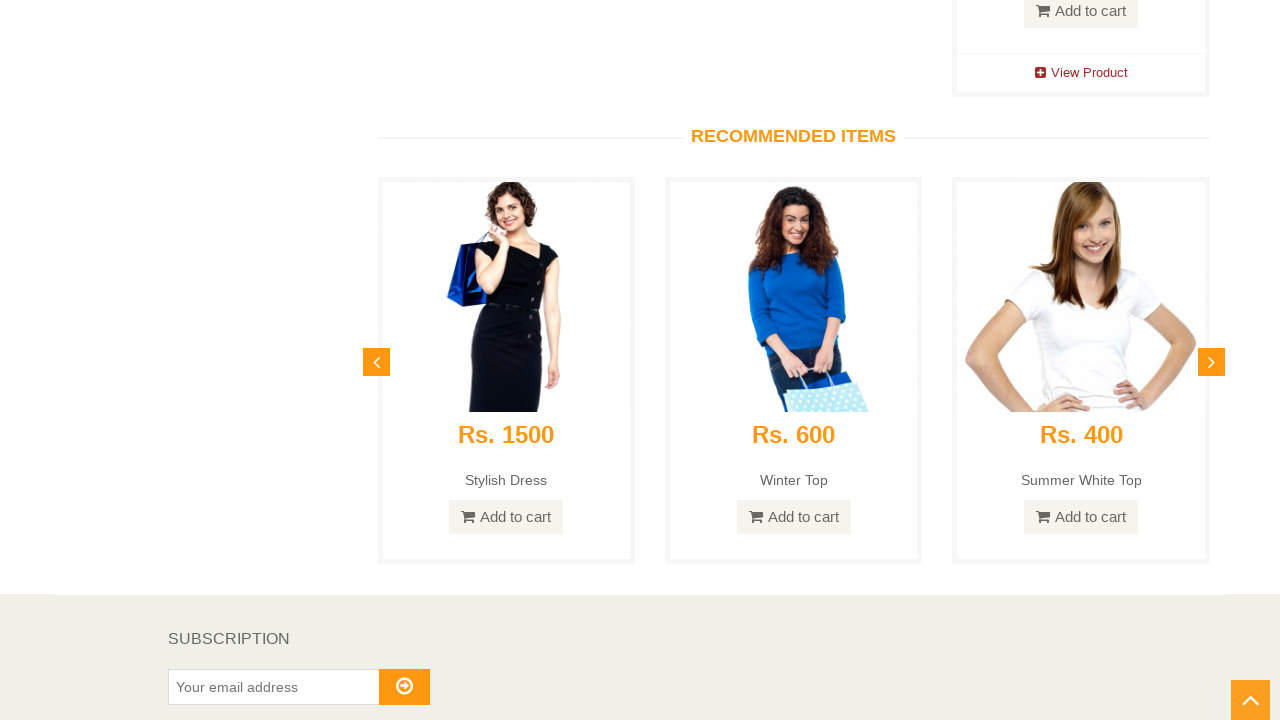

Add to cart button for recommended product is visible
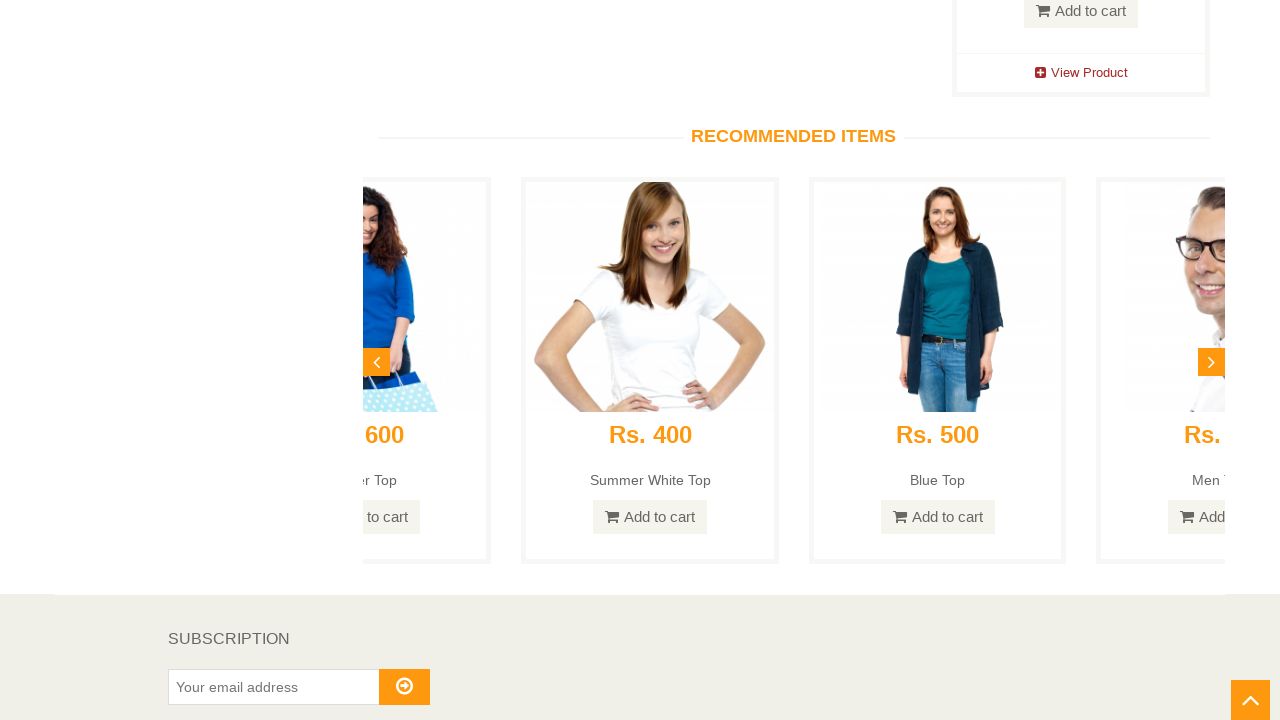

Clicked add to cart button on recommended product at (506, 704) on xpath=//div[@class='recommended_items']//a[@class='btn btn-default add-to-cart']
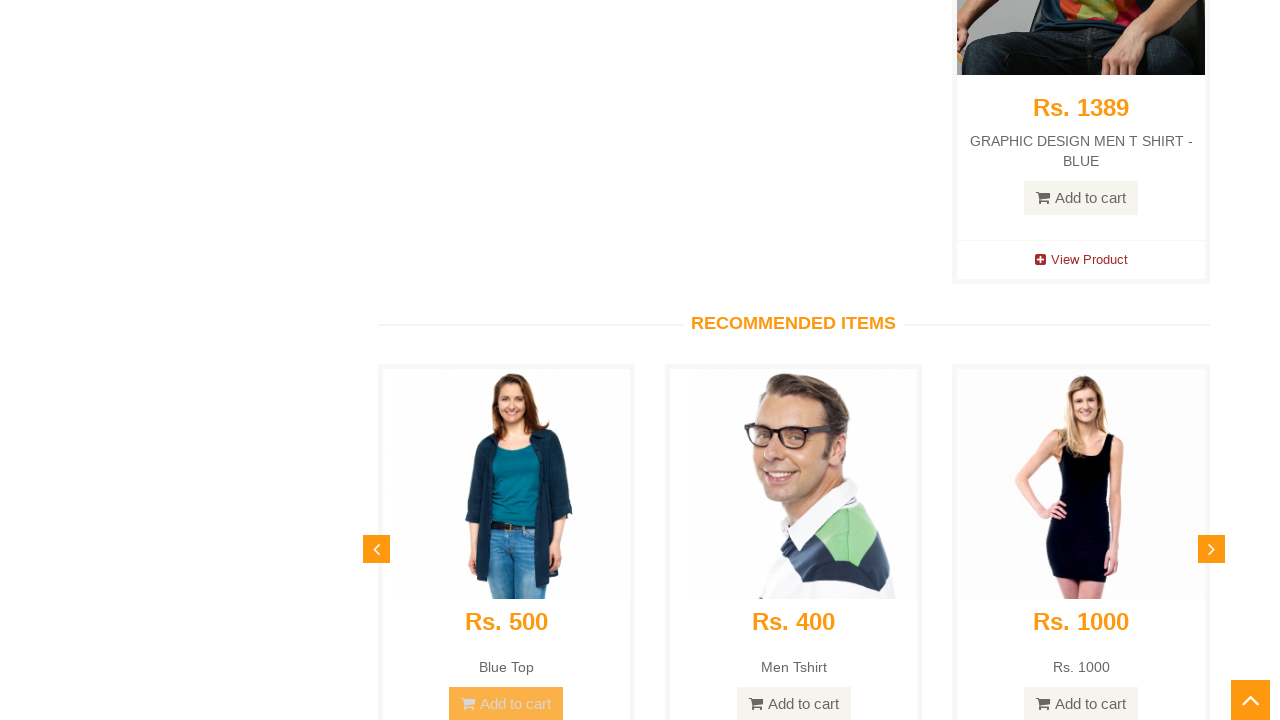

View Cart button is visible in modal
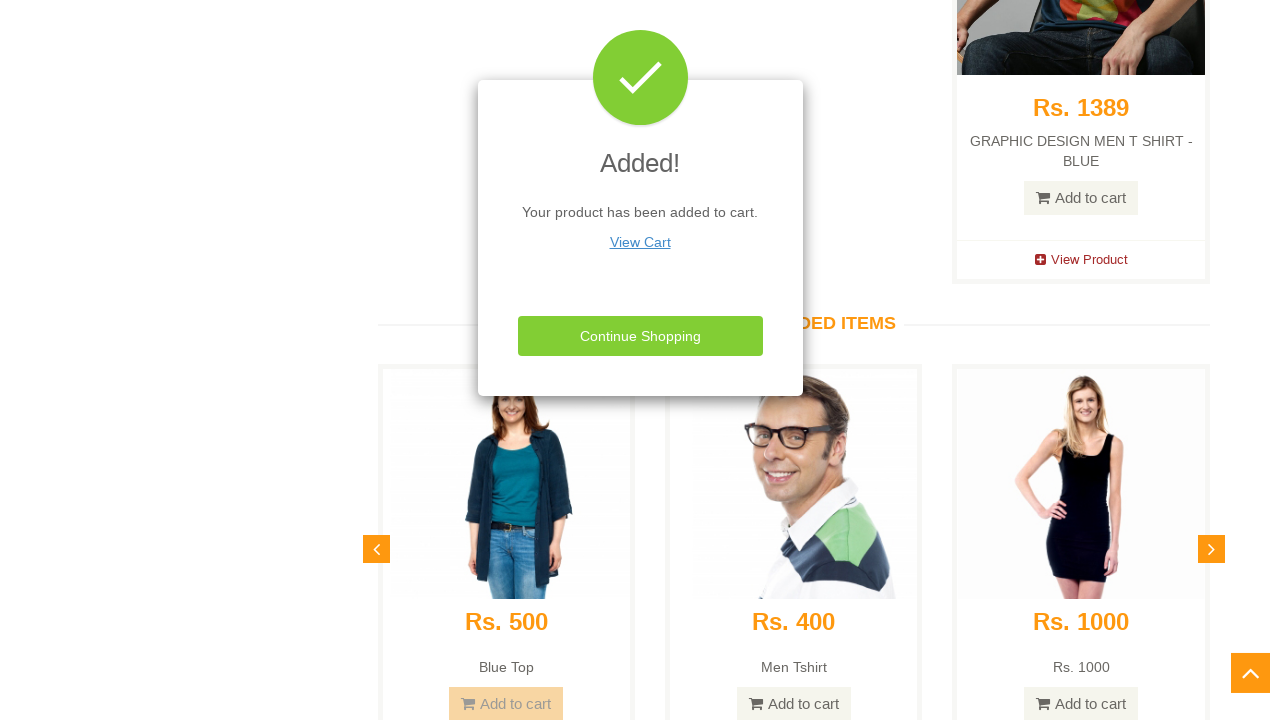

Clicked View Cart button at (640, 242) on xpath=//p[@class='text-center']//a[@href='/view_cart']
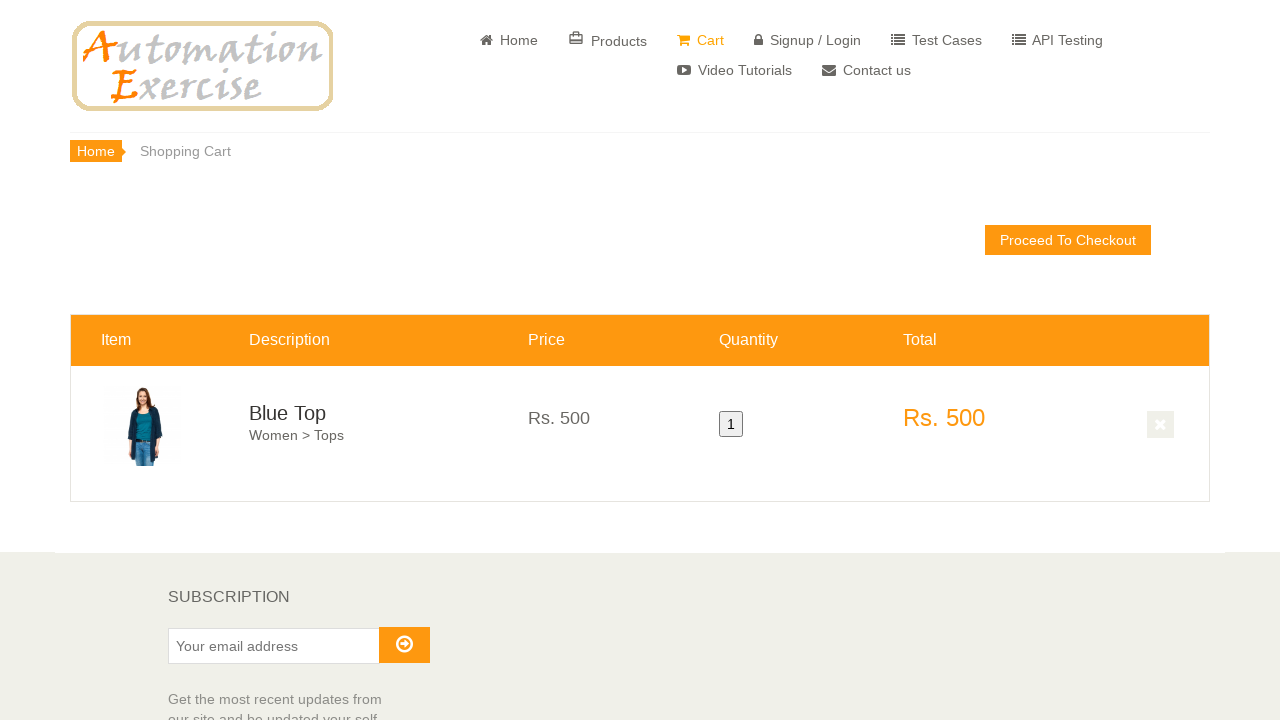

Verified recommended product is displayed in cart
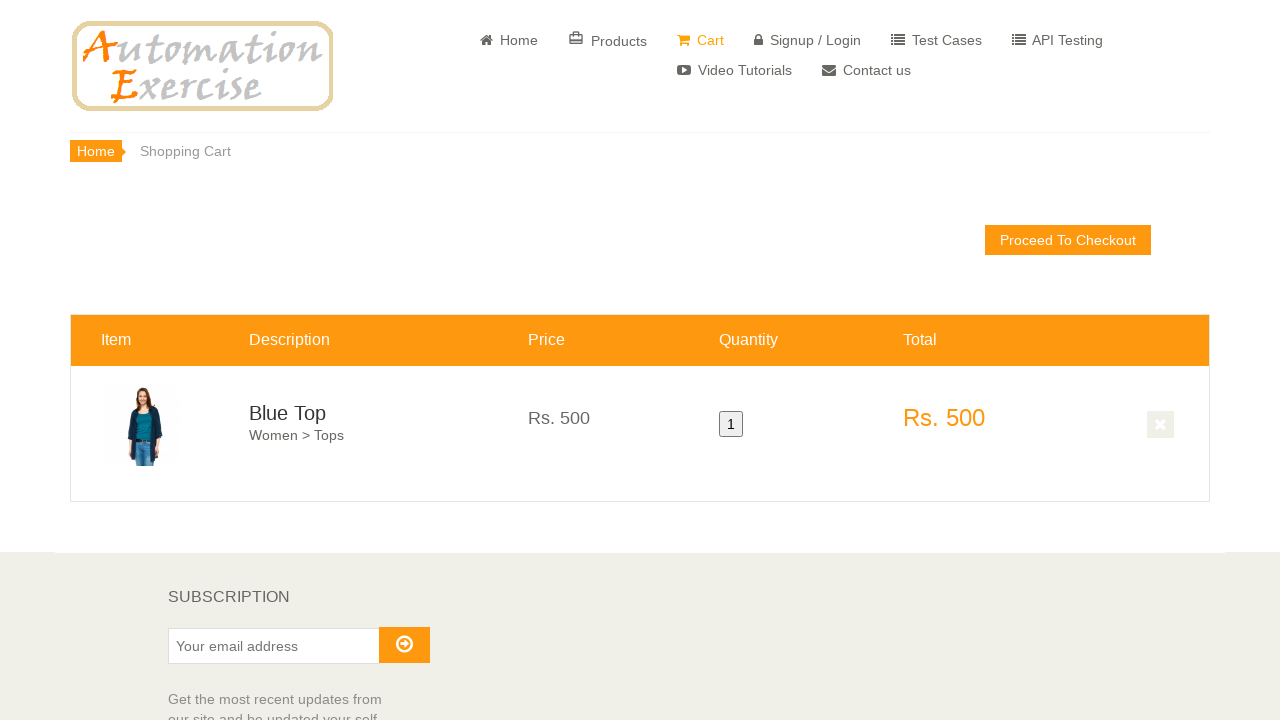

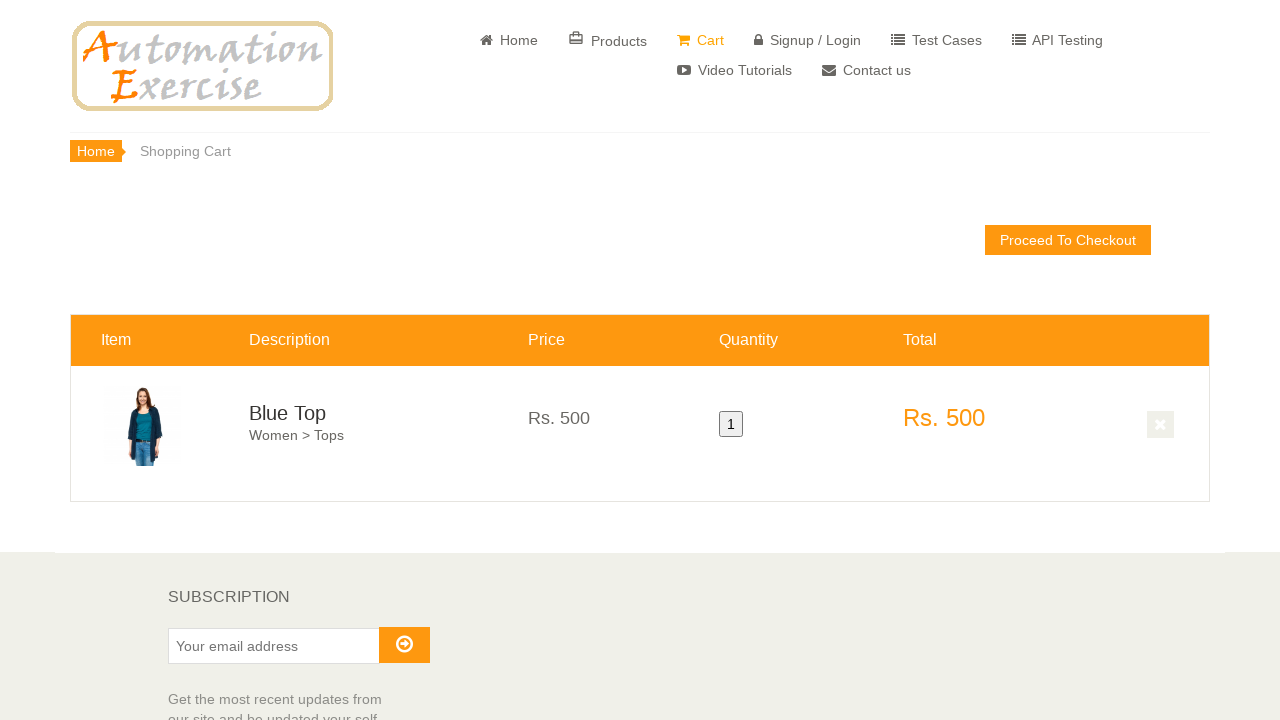